Tests the HRSA shortage area lookup tool by entering an address, city, and state, then submitting the search form and waiting for results to load.

Starting URL: https://data.hrsa.gov/tools/shortage-area/by-address

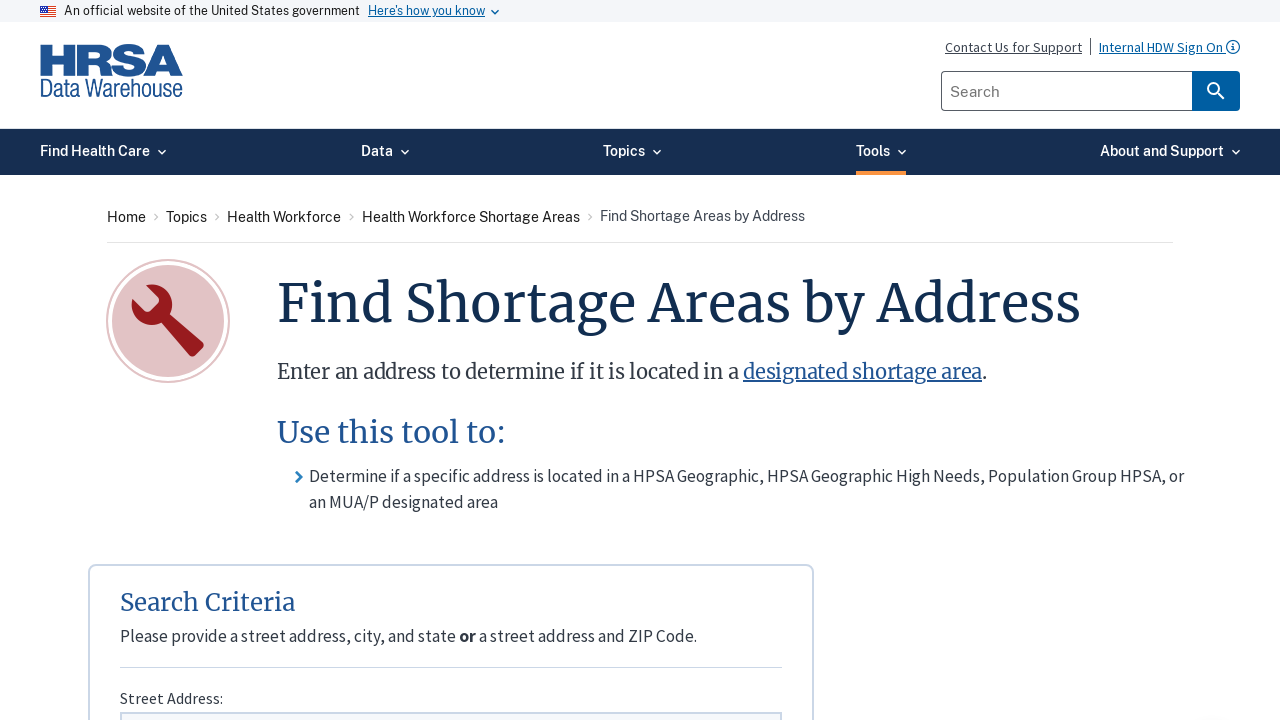

Filled address field with '1600 Pennsylvania Avenue NW' on #inputAddress
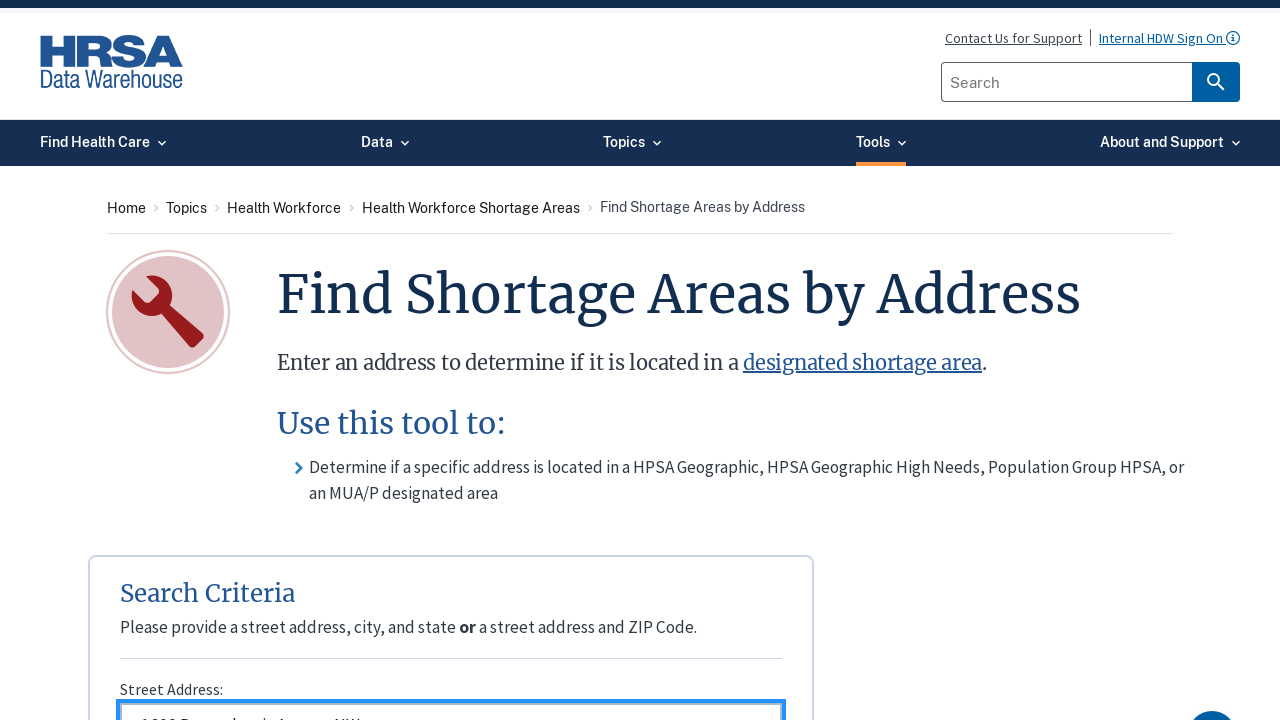

Filled city field with 'Washington' on #inputCity
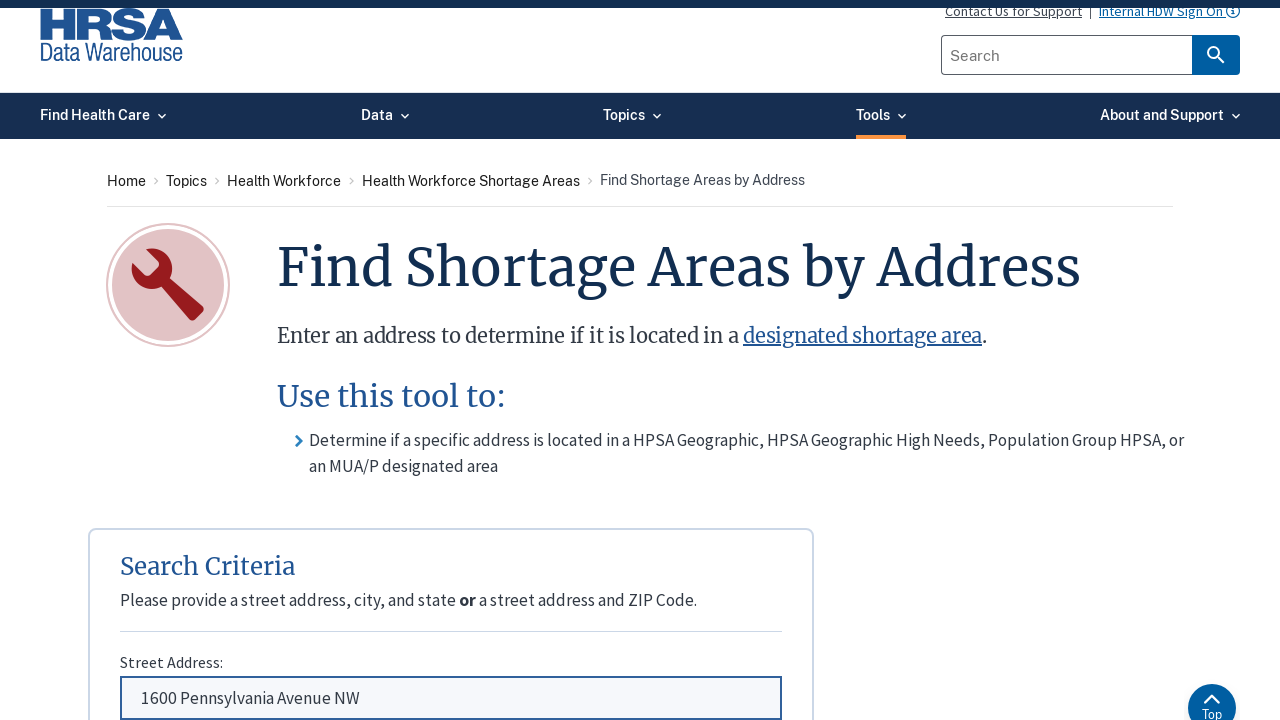

Selected 'DC' from state dropdown on #ddlState
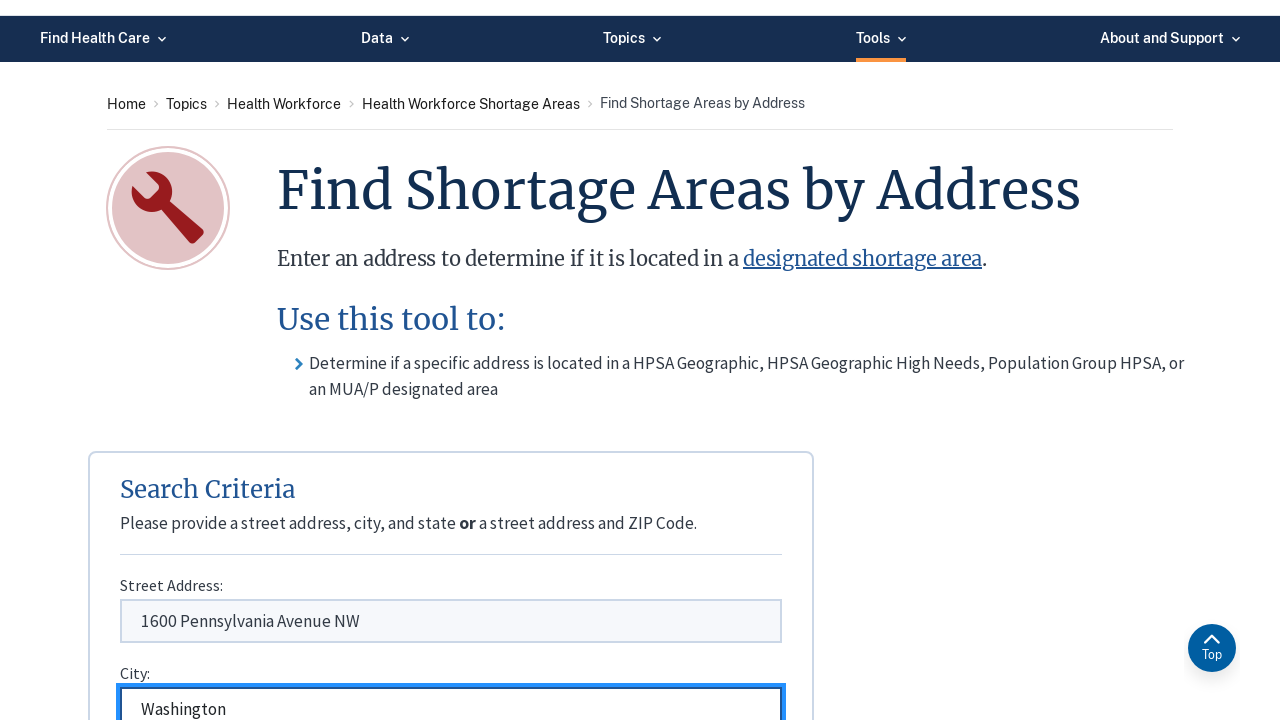

Clicked search button to submit the form at (403, 361) on #btnDrill
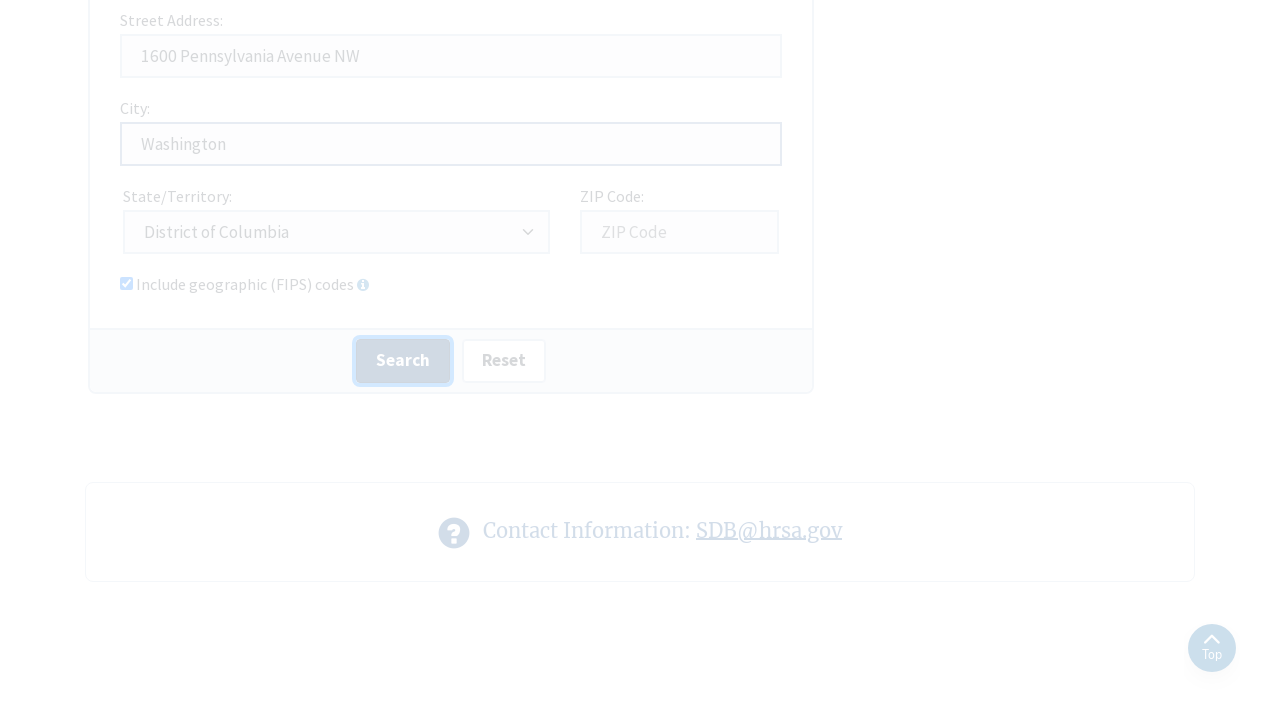

Search results loaded and Start Over button appeared
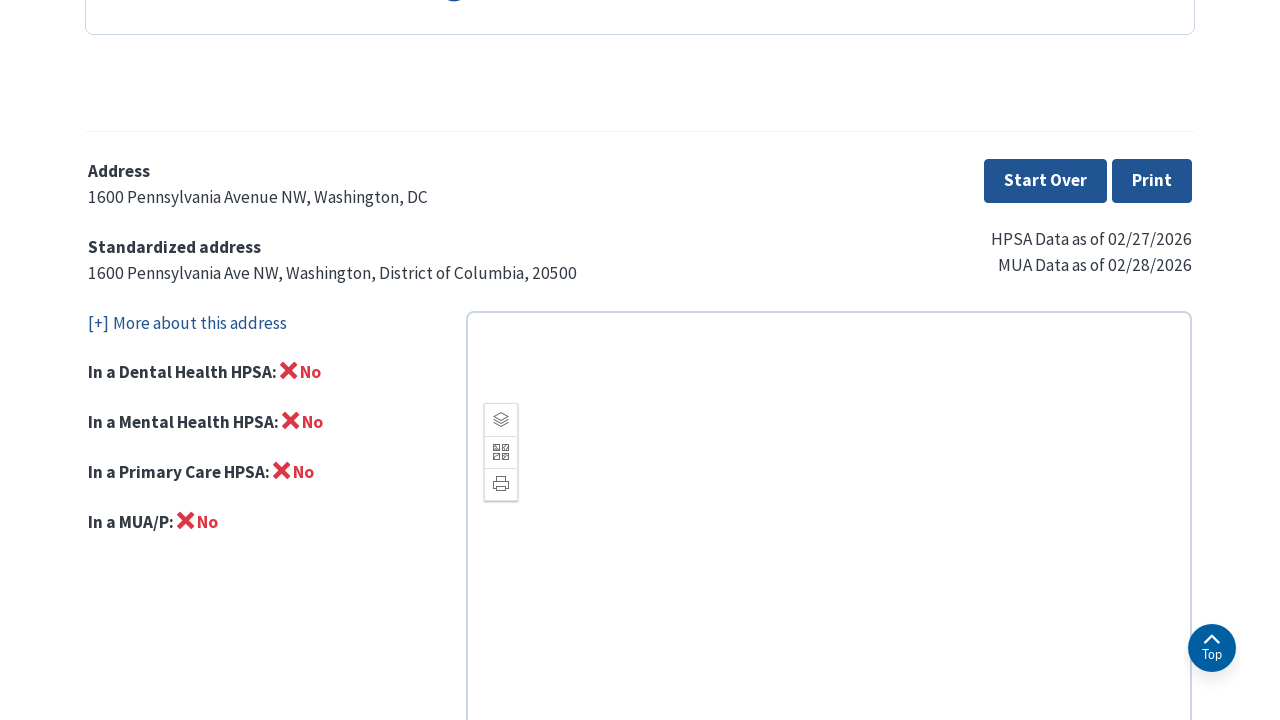

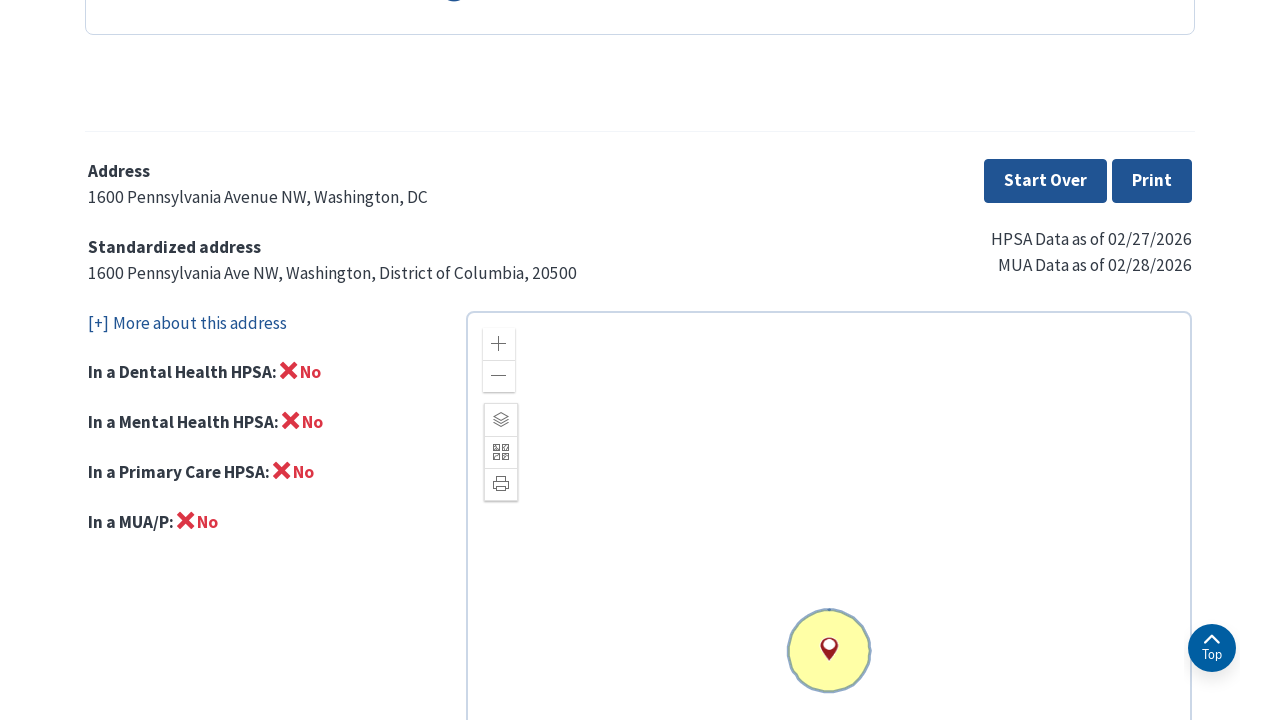